Navigates to the Diario Libre news site's latest news section and waits for articles to load on the page

Starting URL: https://www.diariolibre.com/ultima-hora

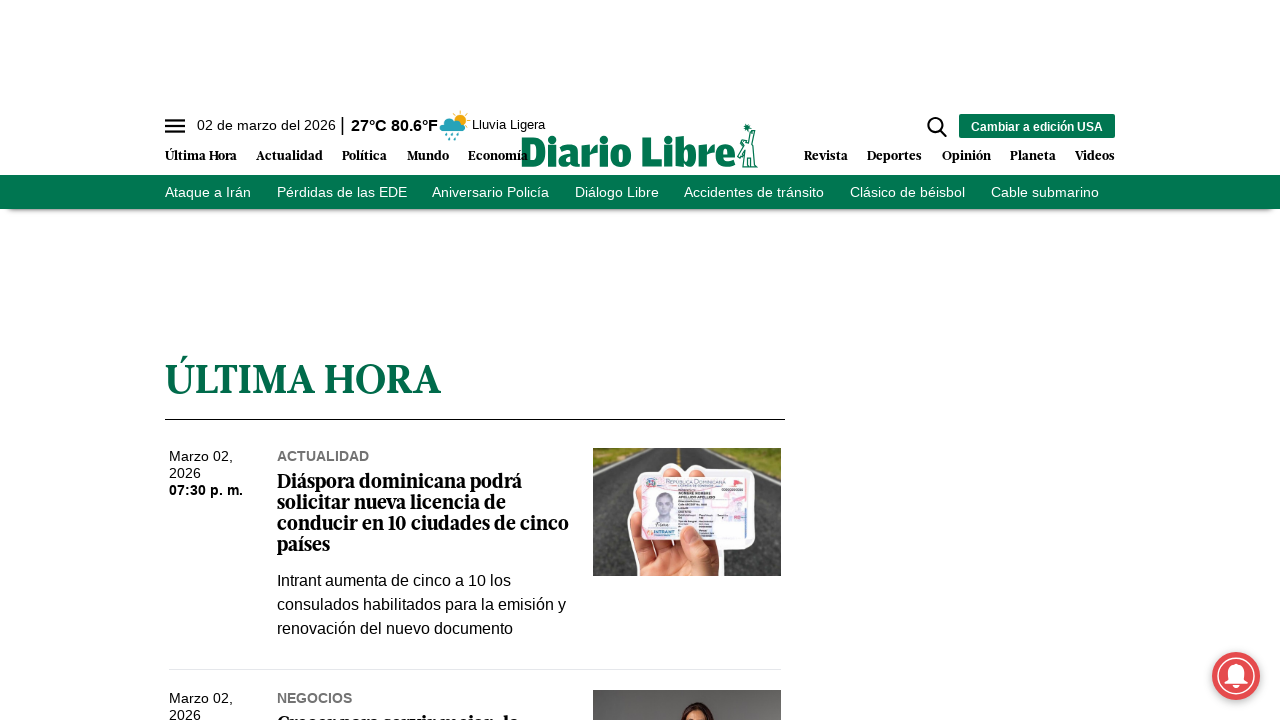

Navigated to Diario Libre latest news section
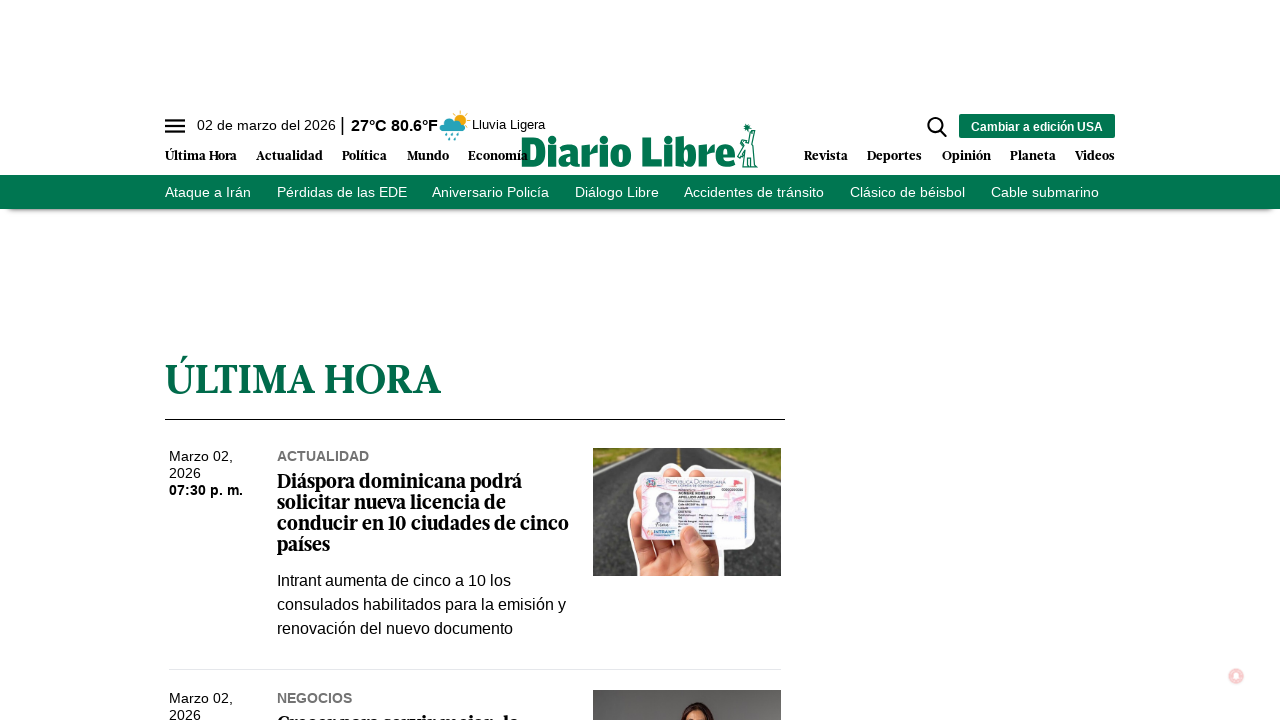

Articles loaded on the page
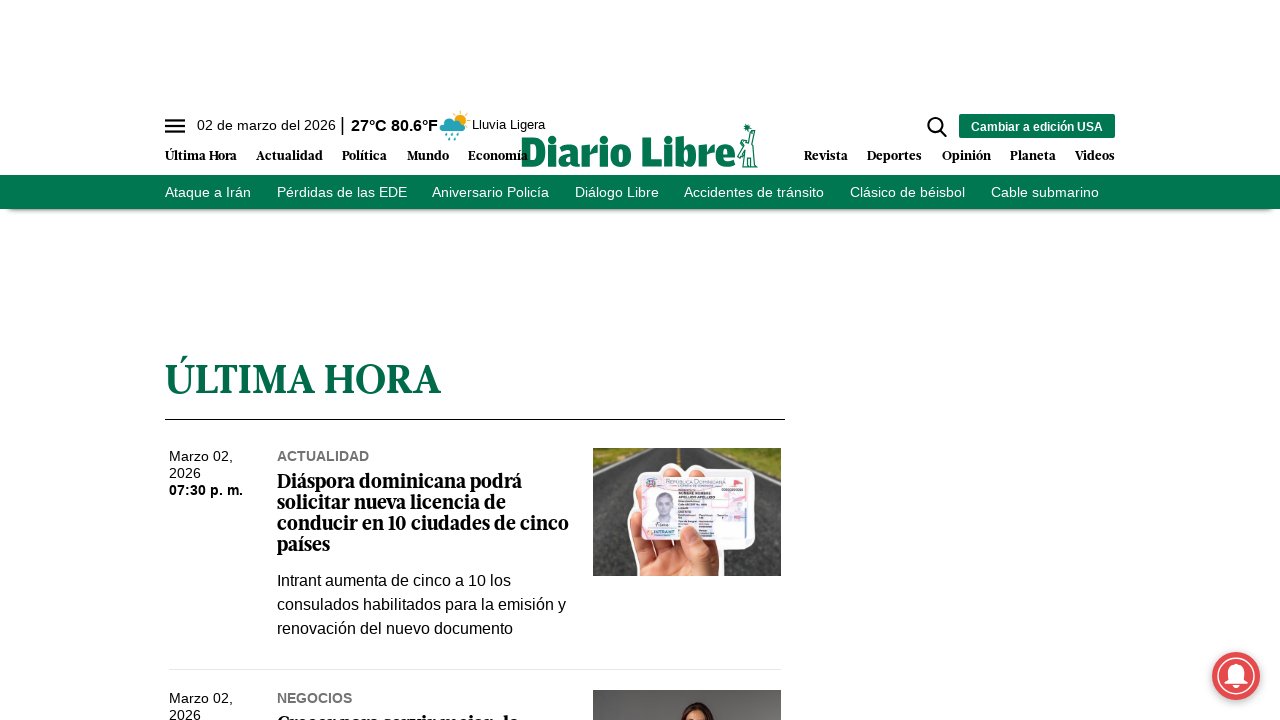

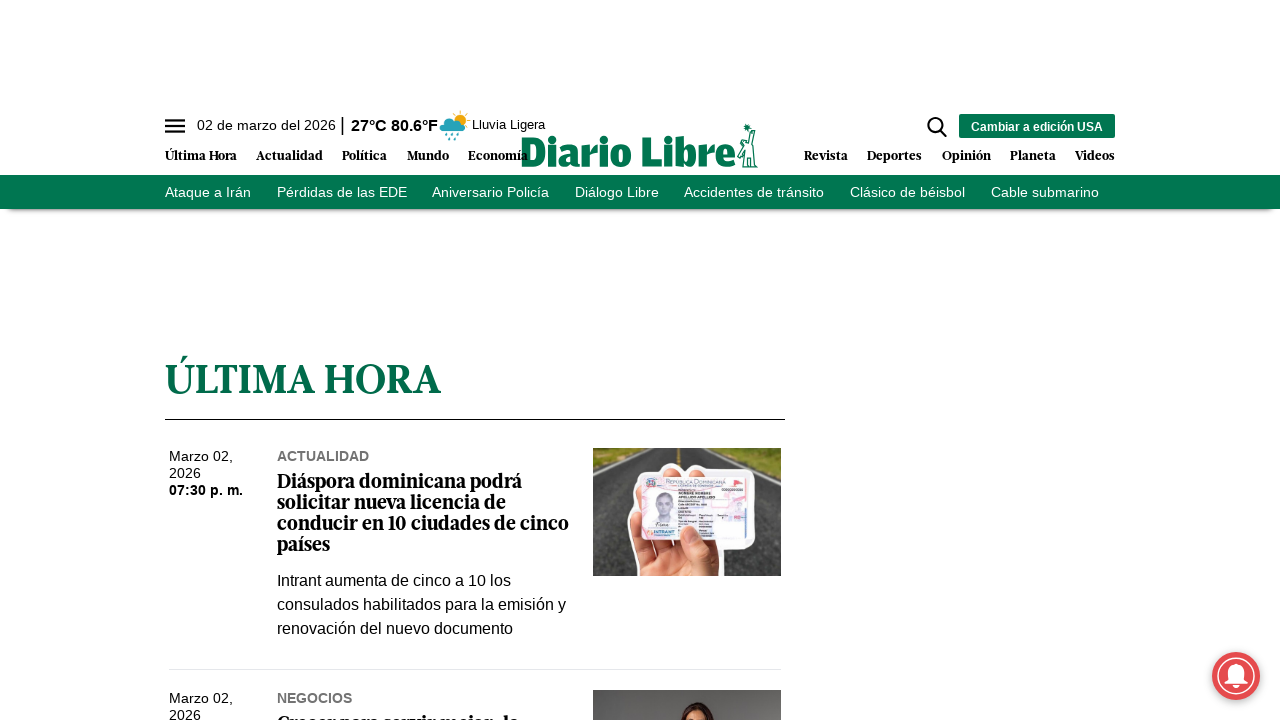